Opens Google in a new window using Iterator approach, switches between windows and closes them

Starting URL: https://seleniumpractise.blogspot.com/2017/07/multiple-window-examples.html

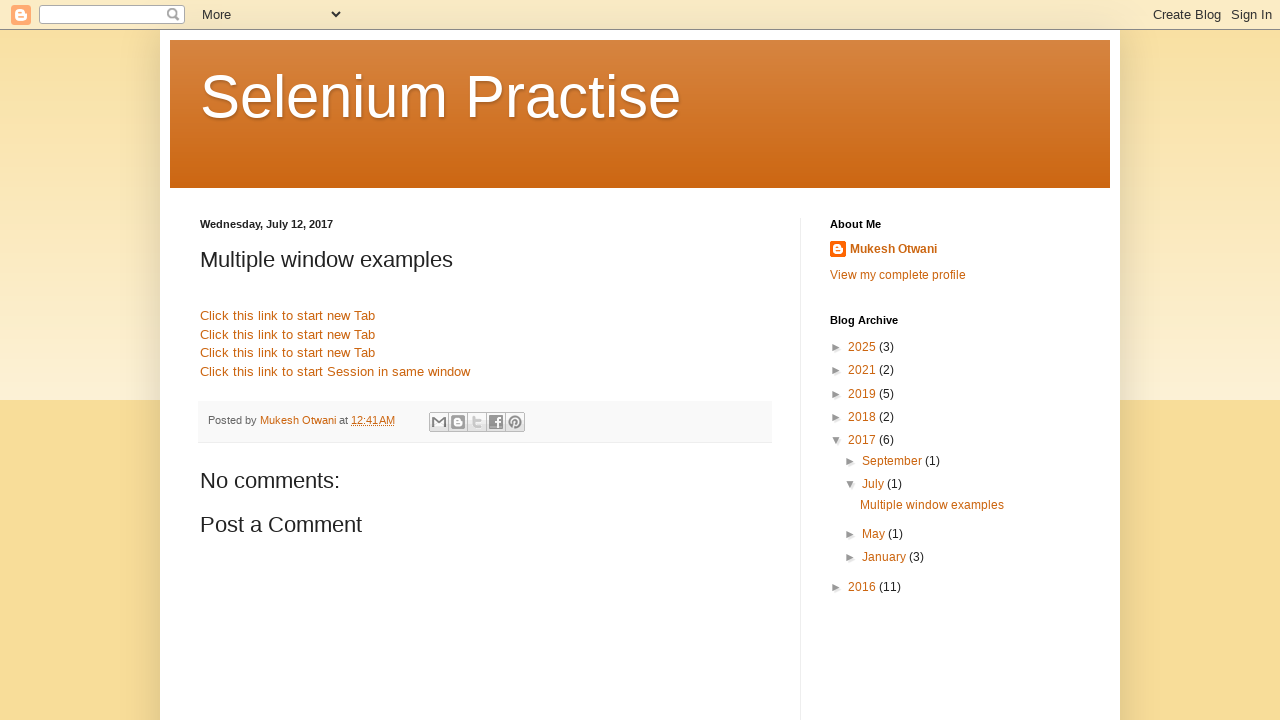

Clicked link to open Google in new window at (288, 316) on xpath=//a[@href='//www.google.com']
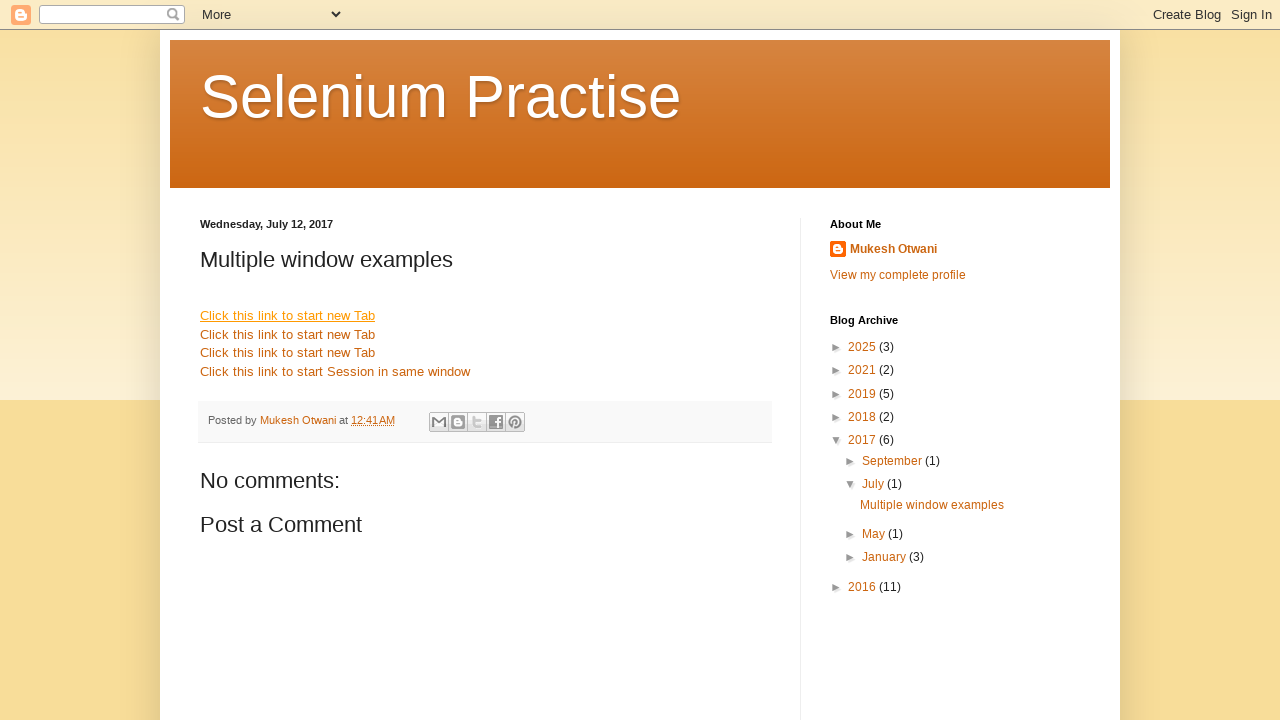

Retrieved all open pages from context
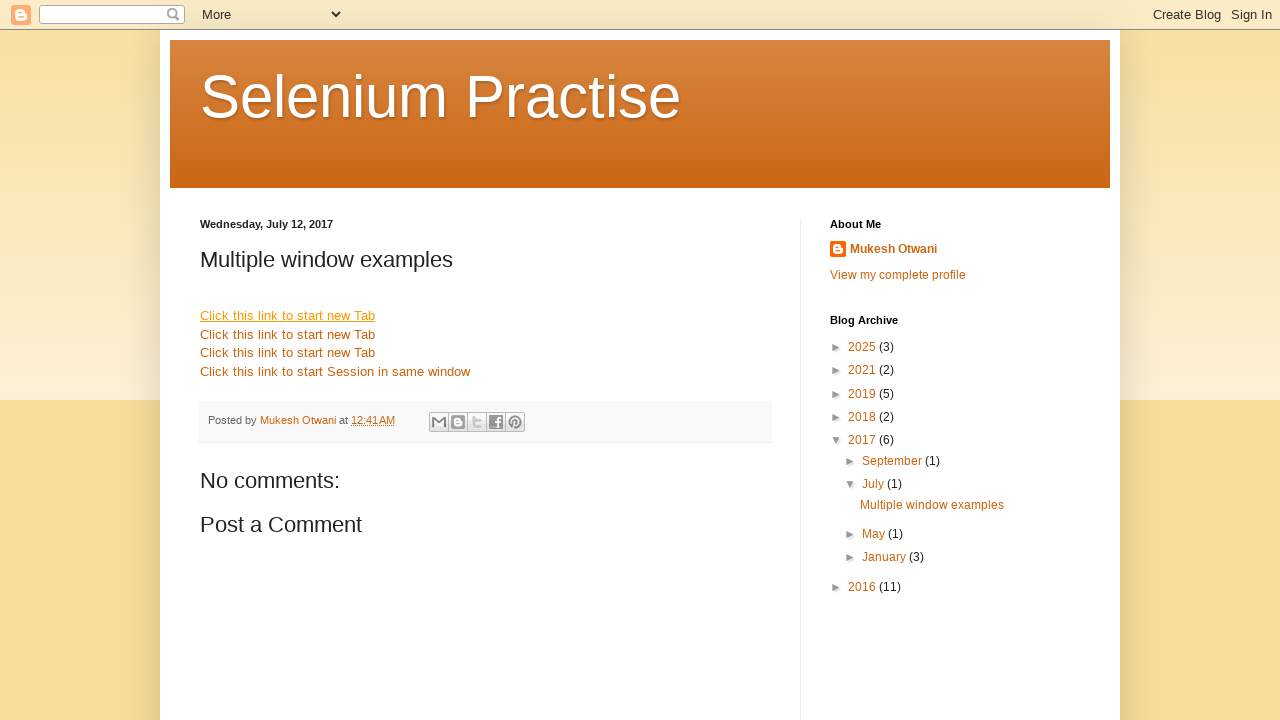

Closed a secondary window
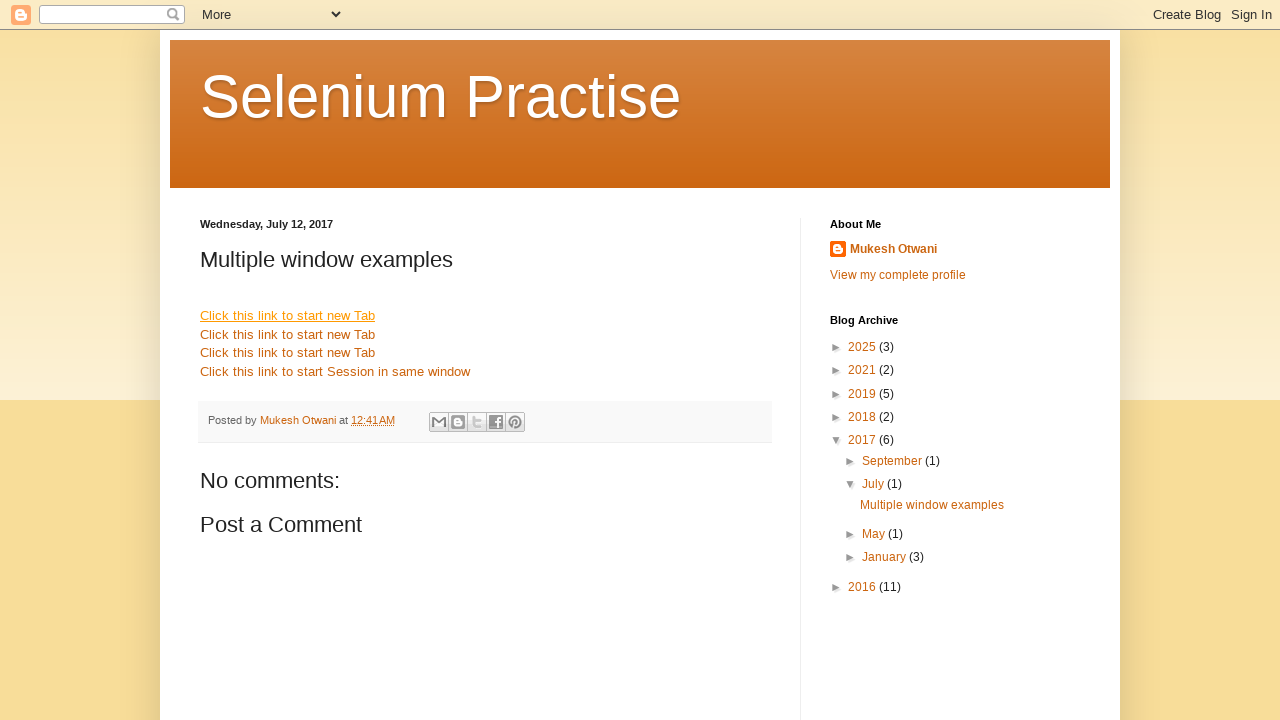

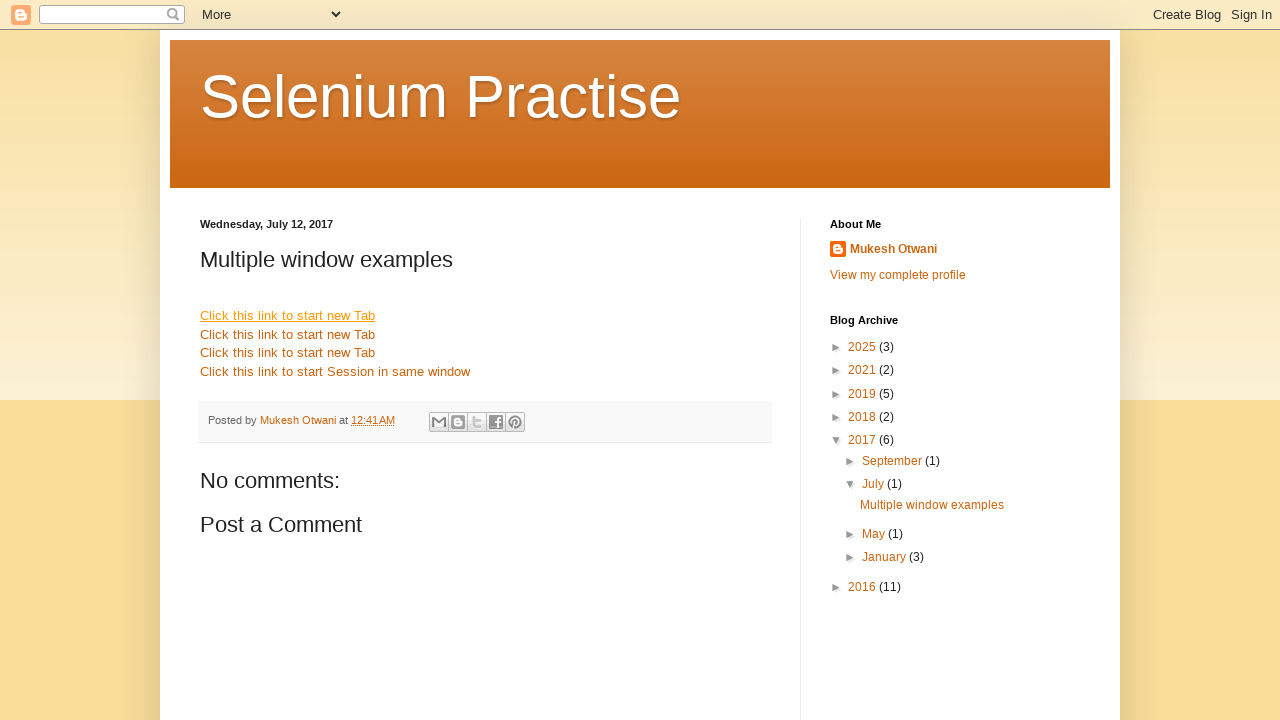